Tests keyboard key press functionality by sending the TAB key using keyboard actions and verifying the result text displays the correct key pressed.

Starting URL: http://the-internet.herokuapp.com/key_presses

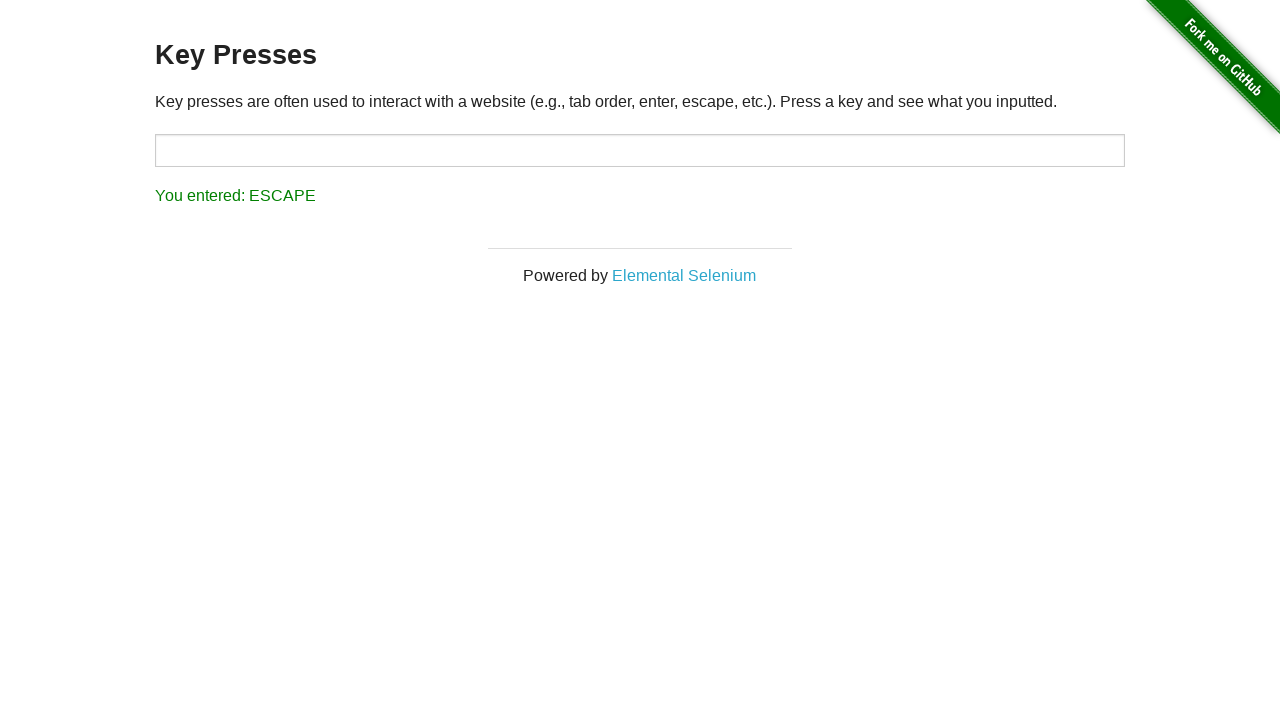

Pressed TAB key
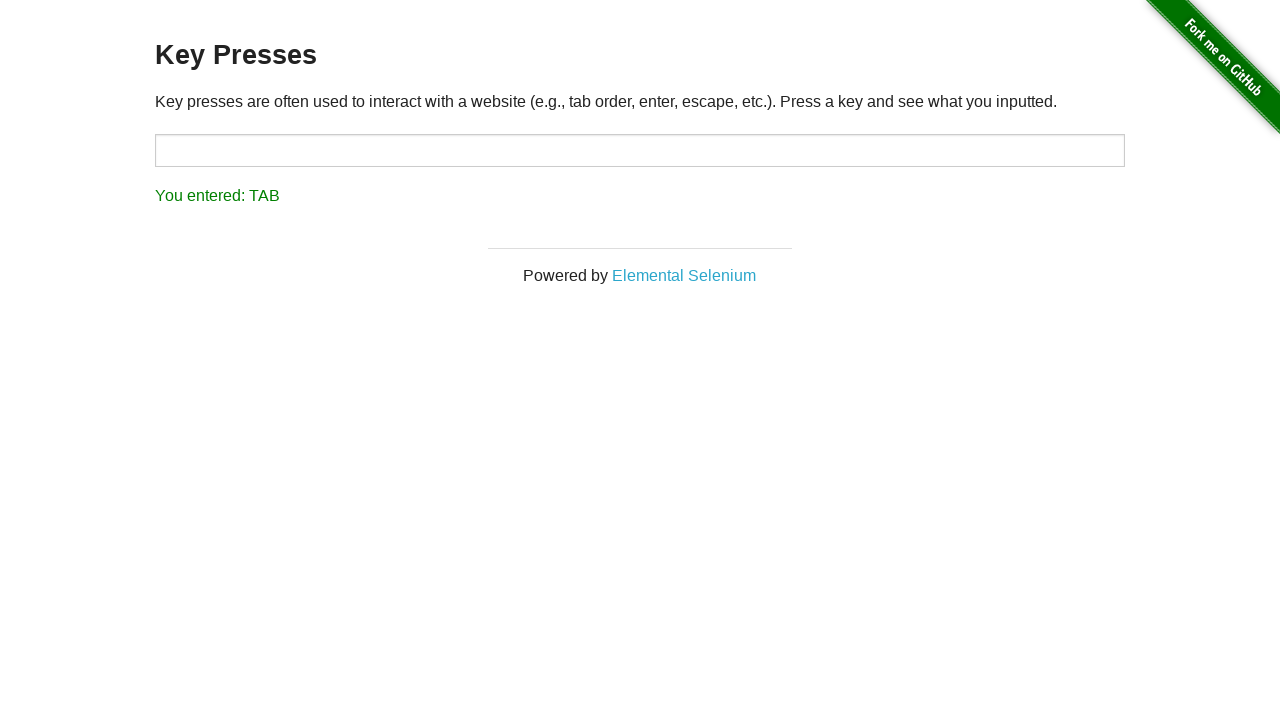

Result element loaded
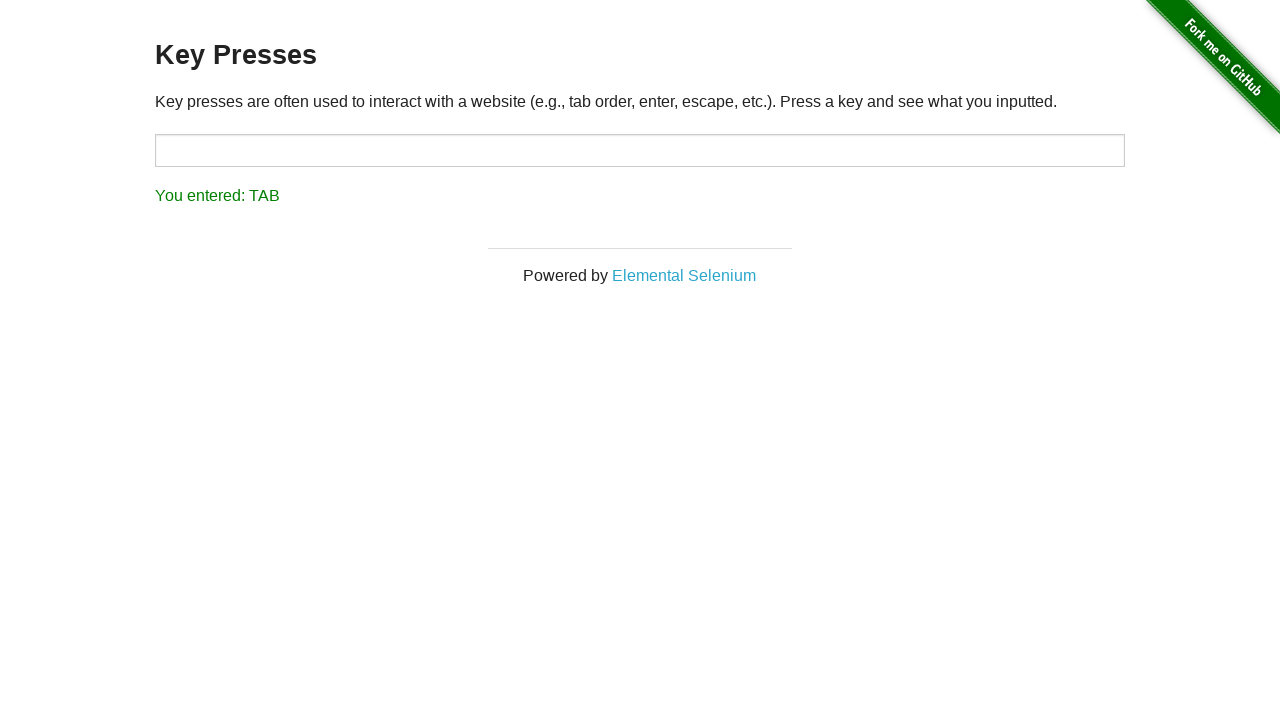

Retrieved result text content
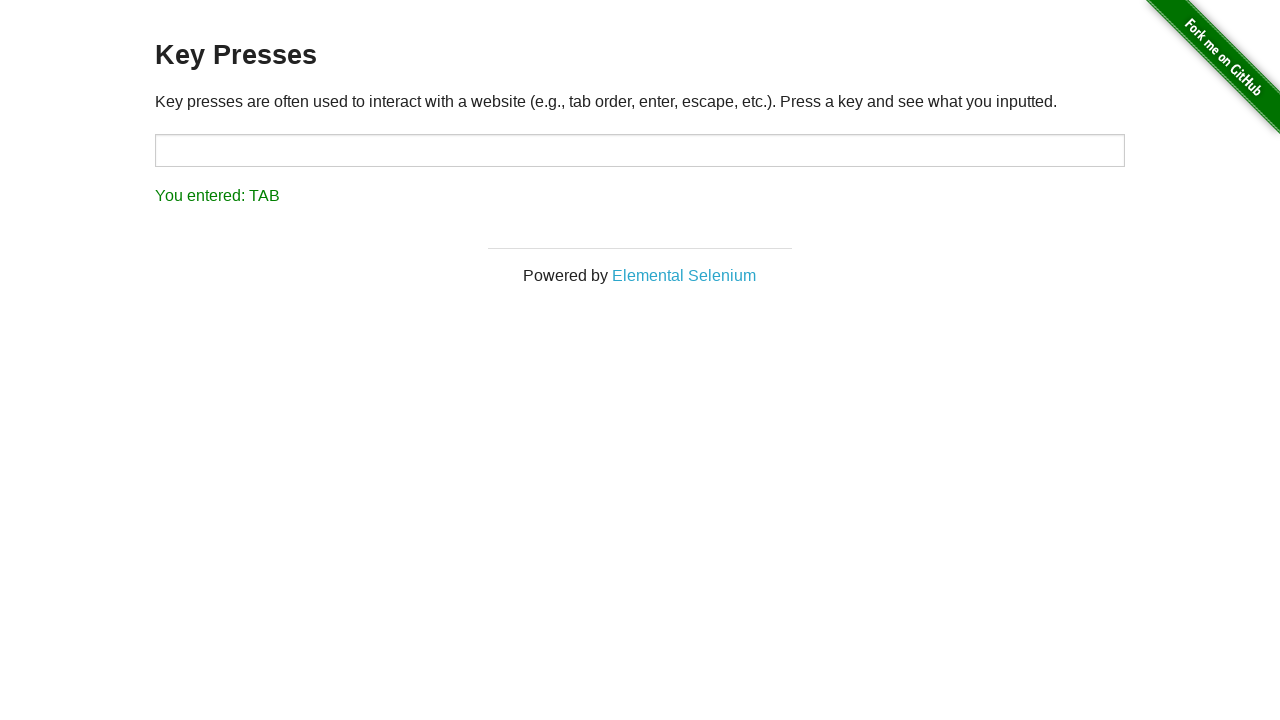

Verified result text matches expected value 'You entered: TAB'
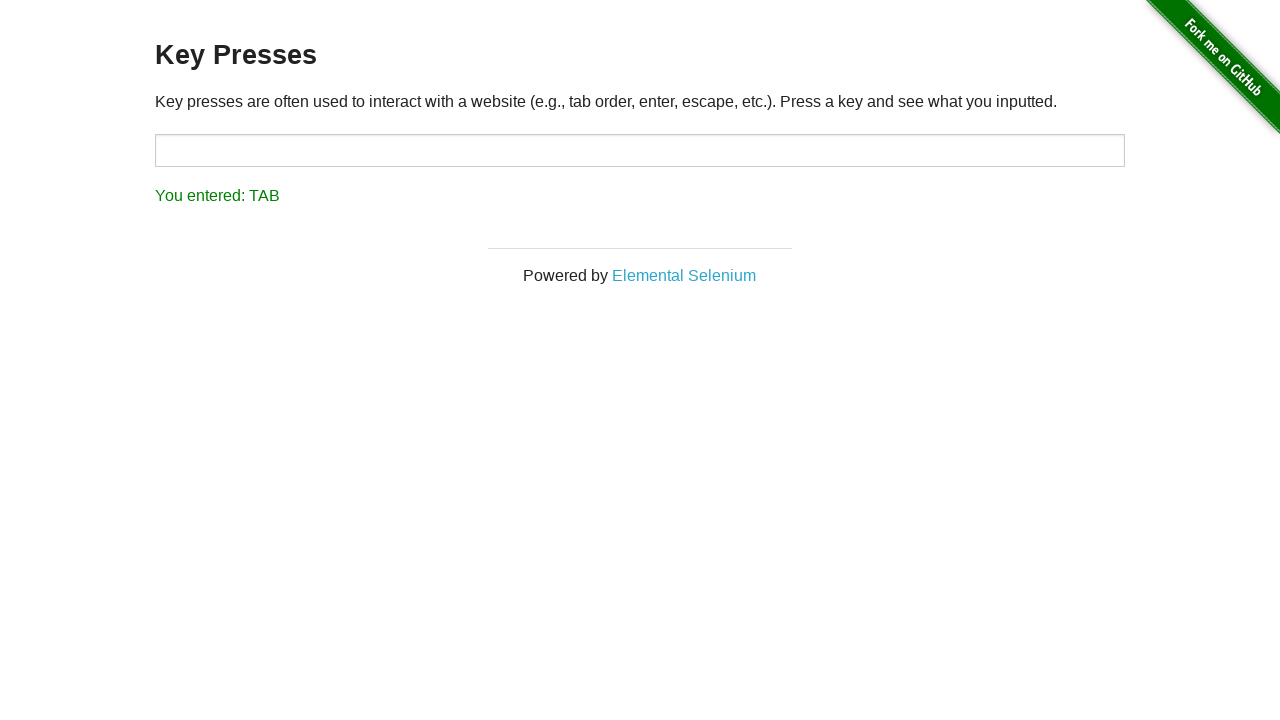

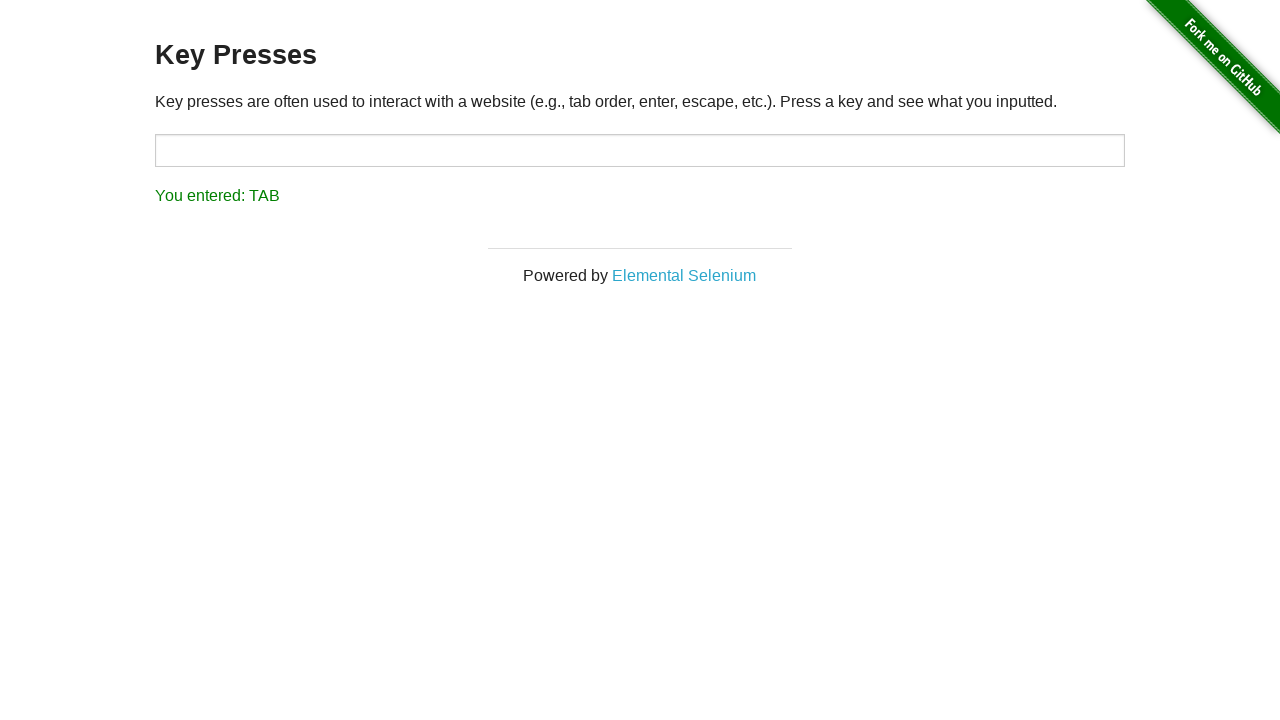